Tests iframe navigation on W3Schools by switching into nested iframes, reading content from an inner iframe, then switching back to parent frame and clicking a link

Starting URL: https://www.w3schools.com/html/tryit.asp?filename=tryhtml_iframe_target

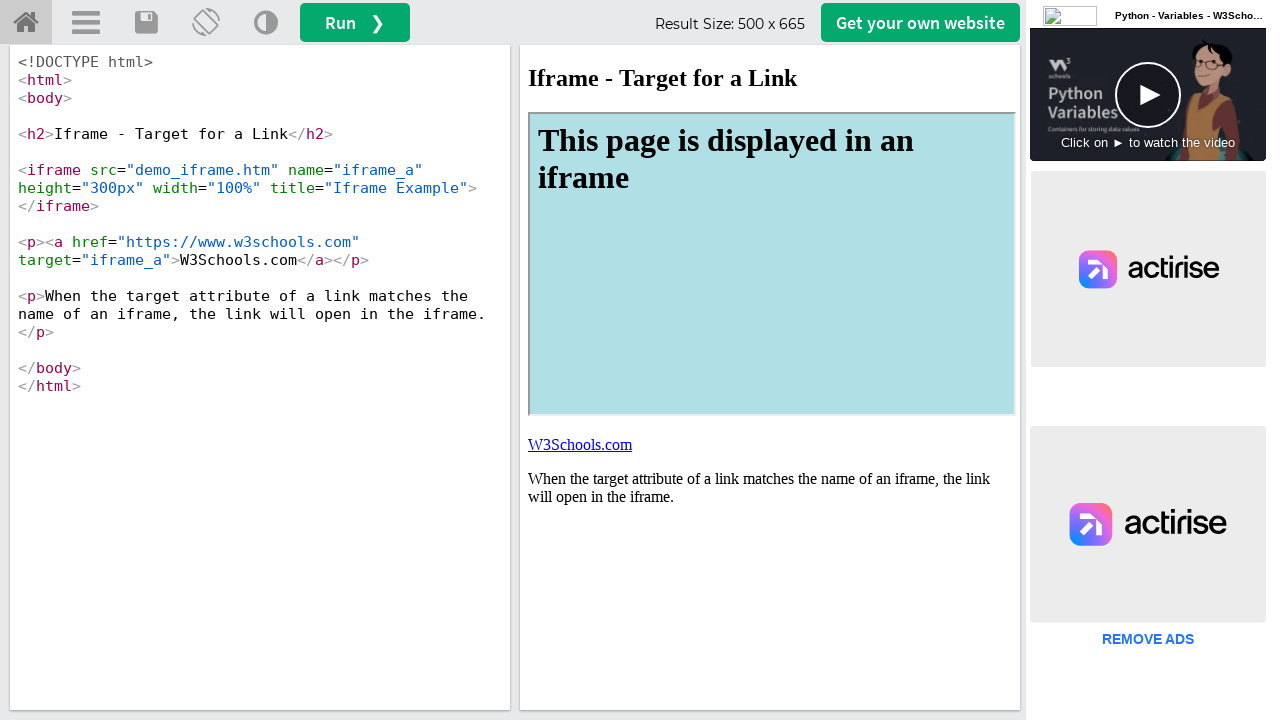

Located the result iframe (#iframeResult)
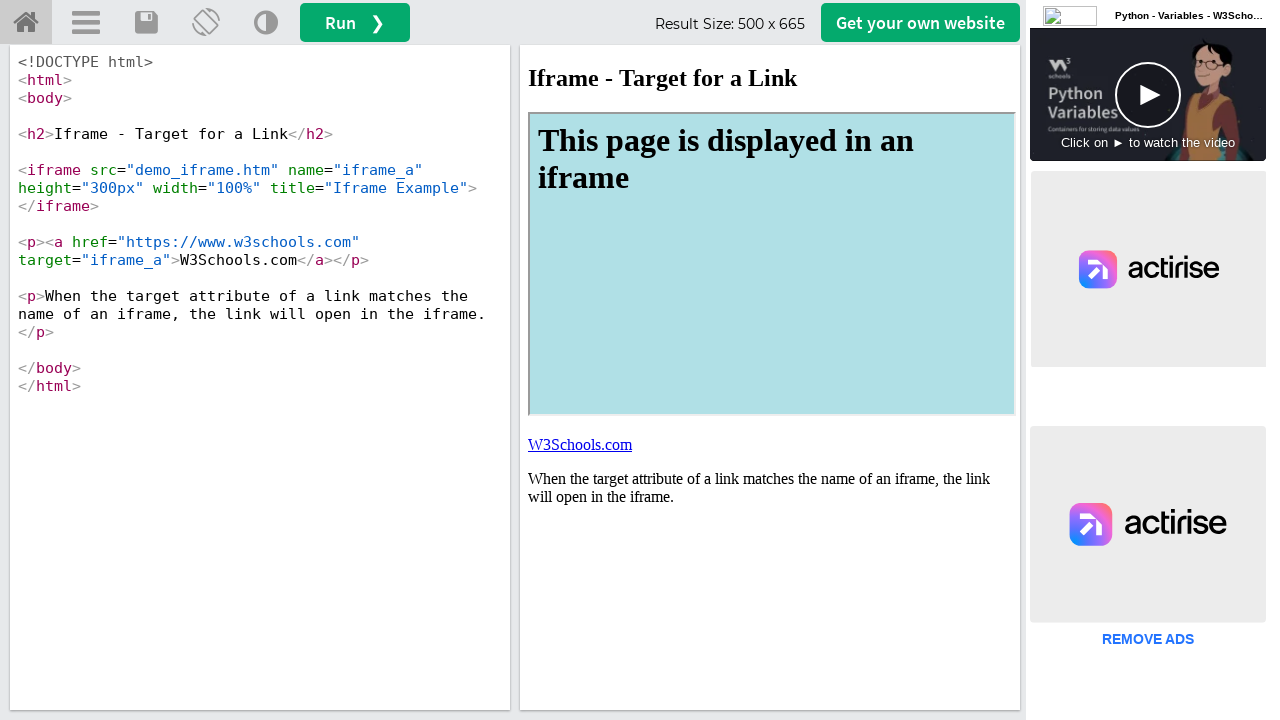

Located the nested inner iframe (iframe[name='iframe_a'])
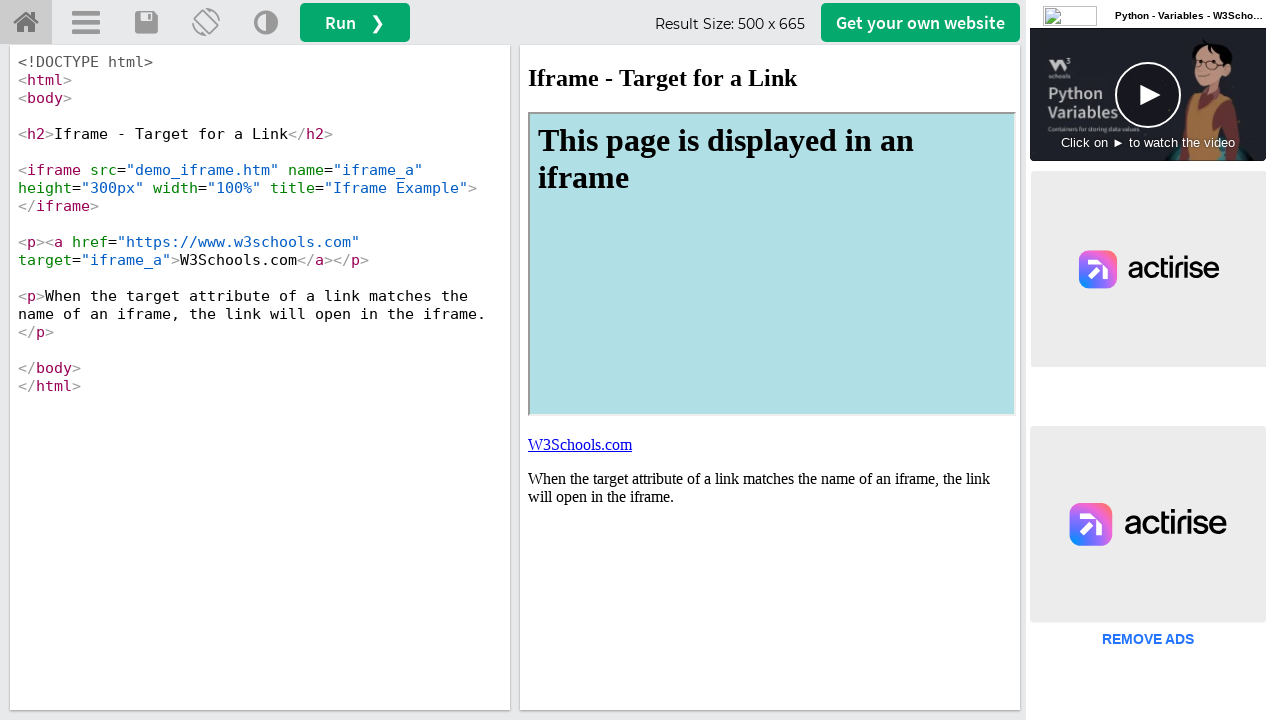

Verified h1 text 'This page is displayed in an iframe' is present in the inner iframe
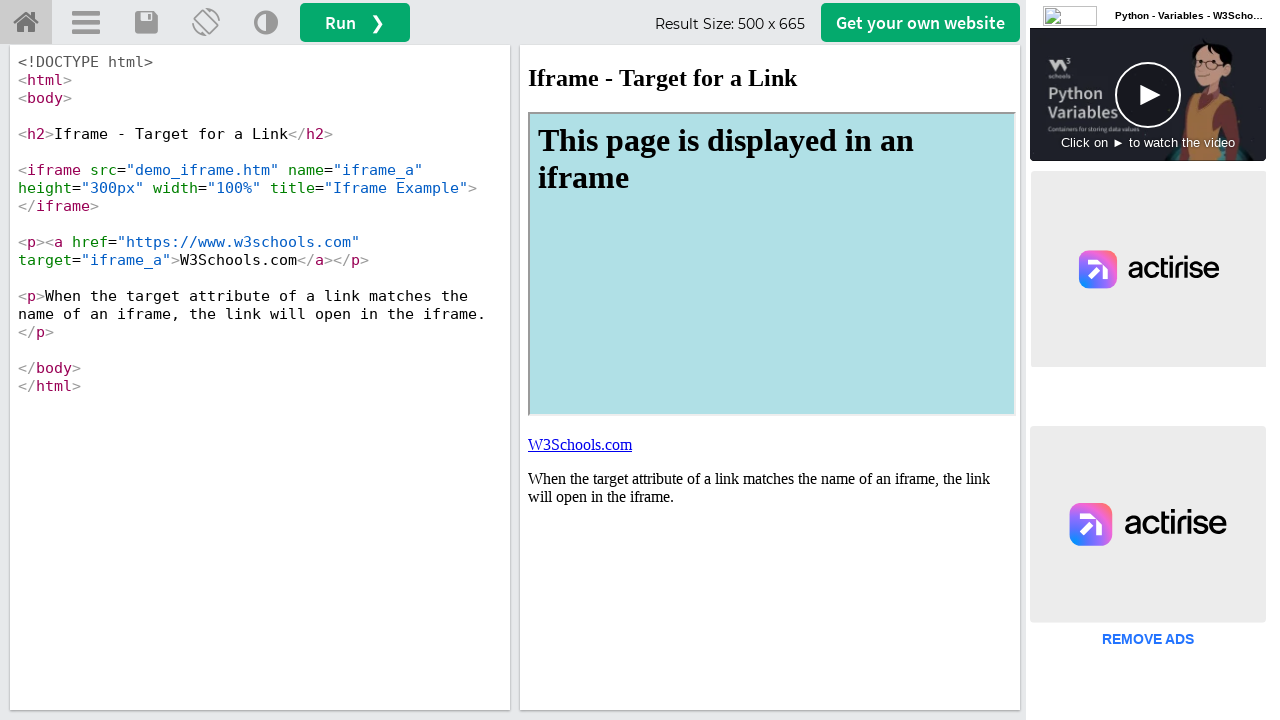

Clicked the 'W3Schools.com' link in the result frame at (580, 444) on #iframeResult >> internal:control=enter-frame >> xpath=//a[text()='W3Schools.com
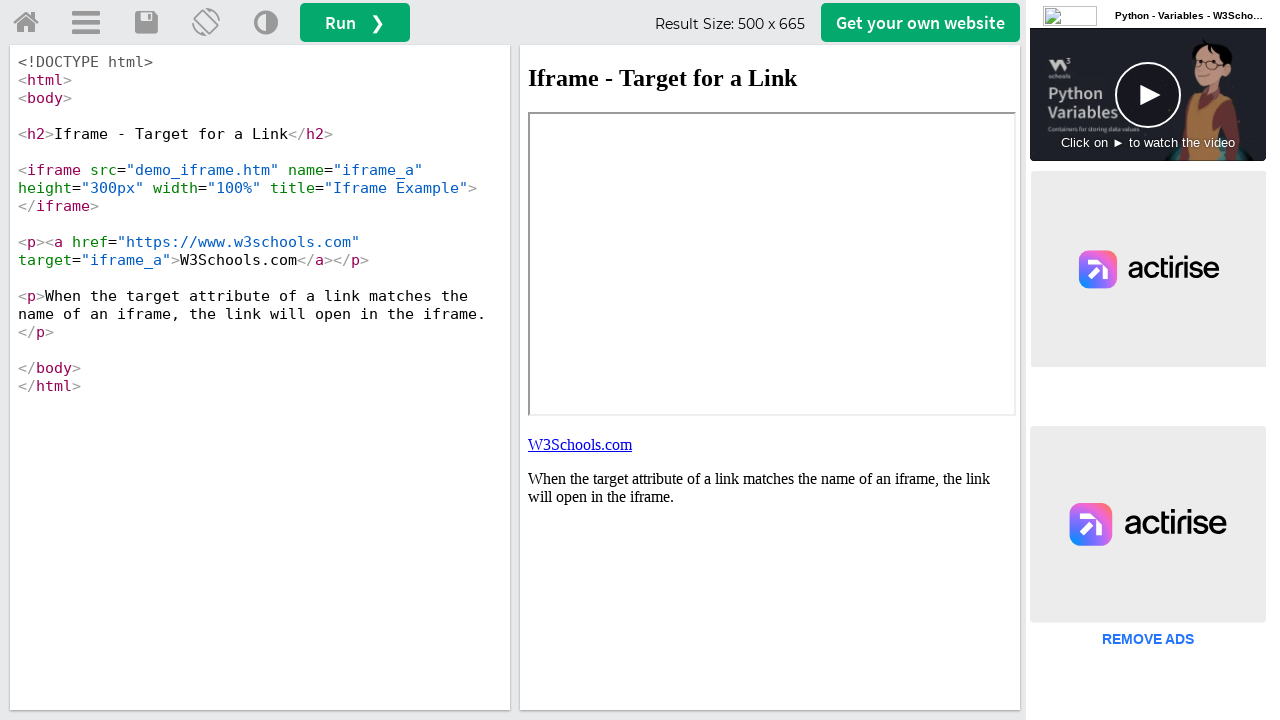

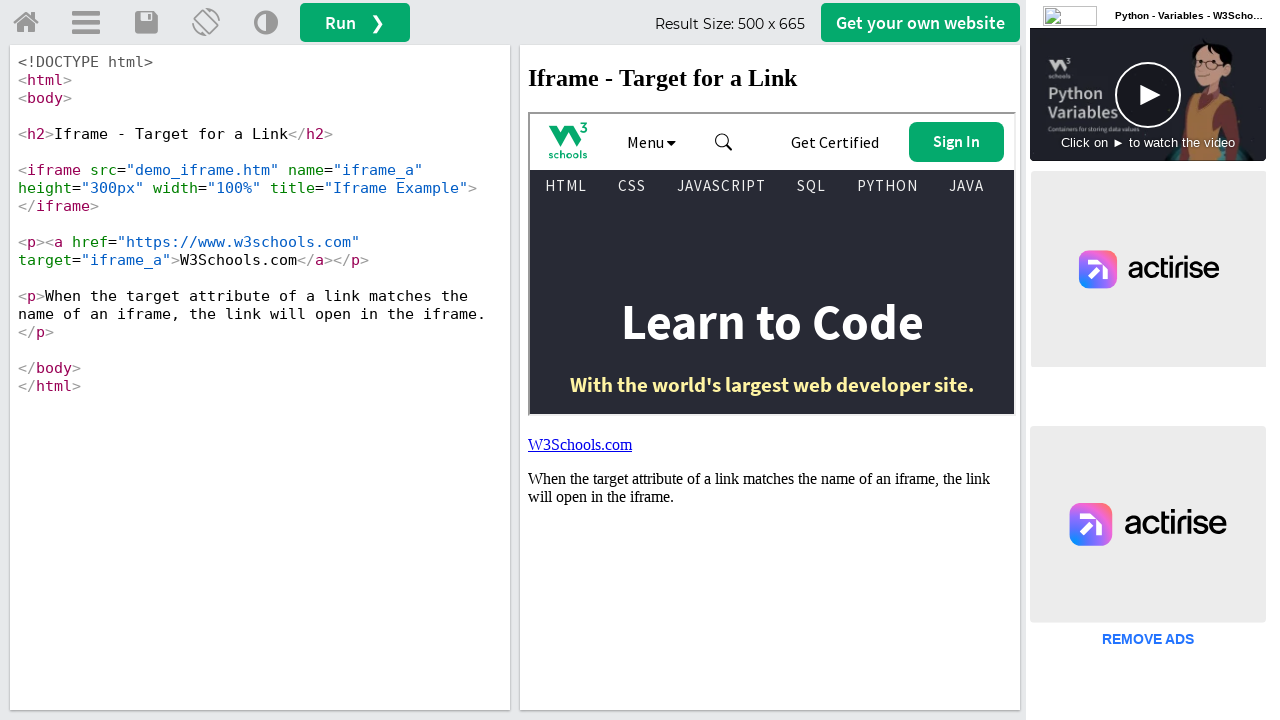